Tests adding todo items to the list by filling the input and pressing Enter twice

Starting URL: https://demo.playwright.dev/todomvc

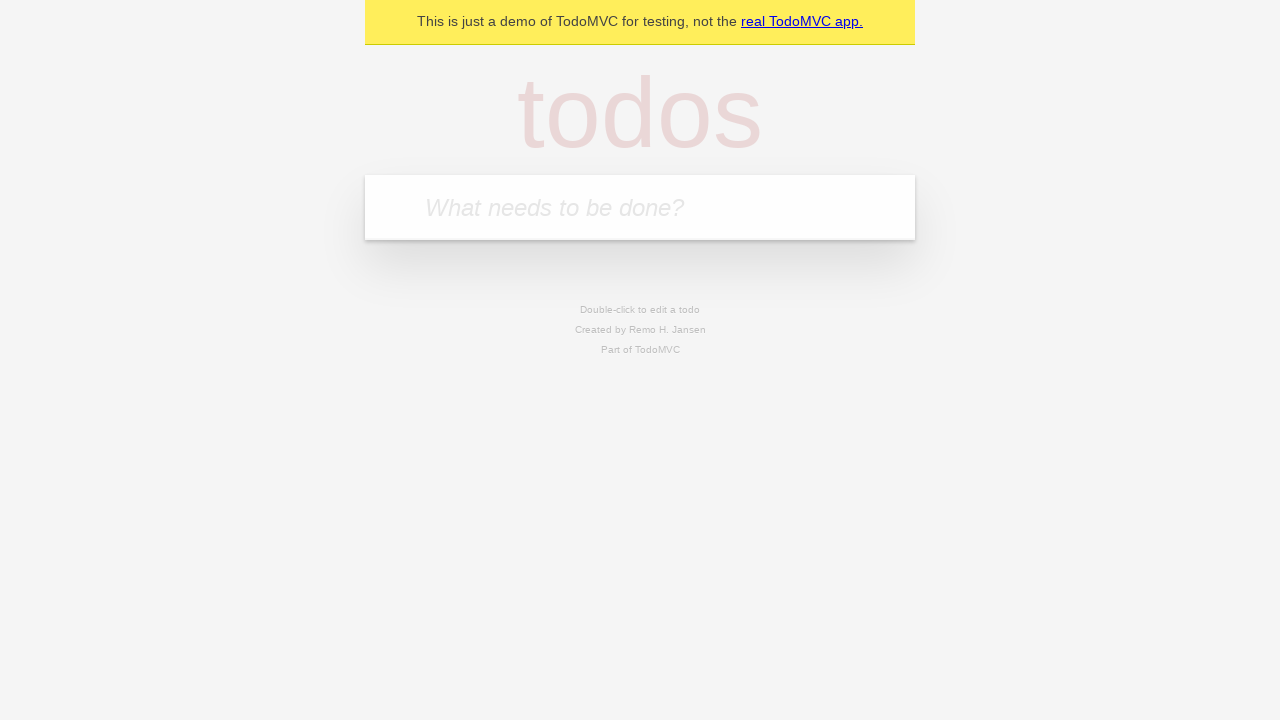

Filled todo input with 'buy some cheese' on internal:attr=[placeholder="What needs to be done?"i]
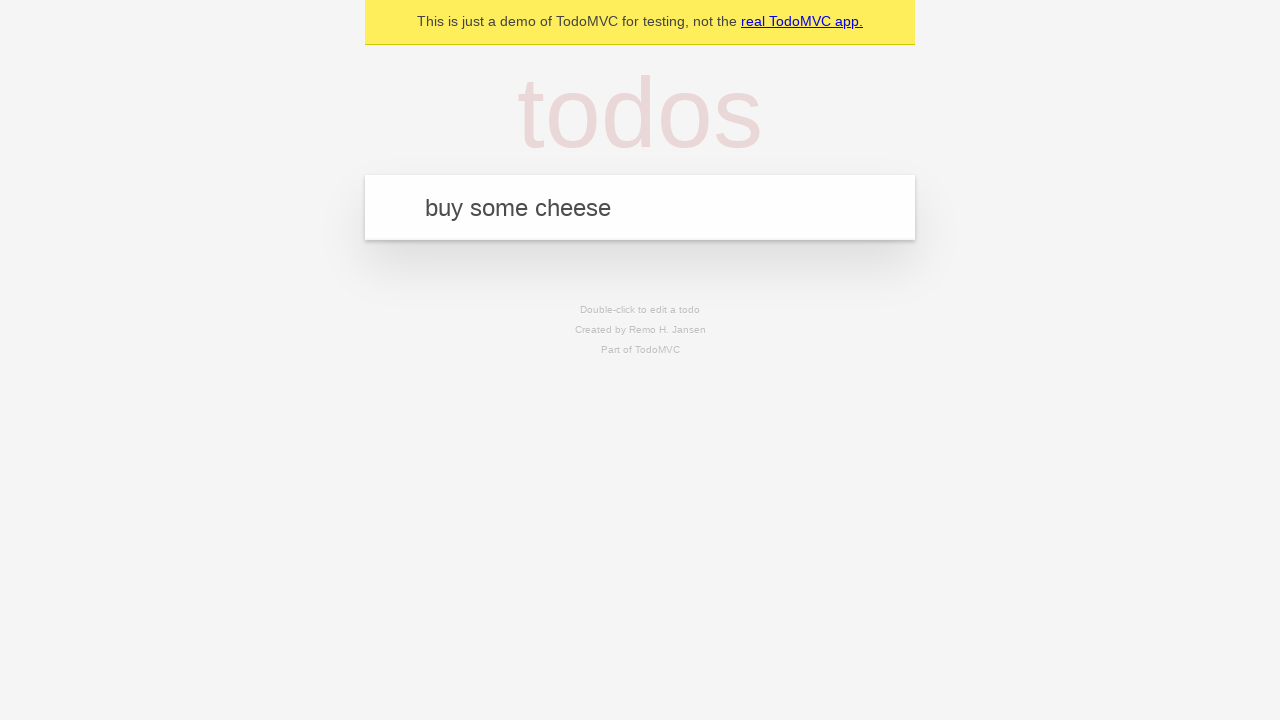

Pressed Enter to add first todo item on internal:attr=[placeholder="What needs to be done?"i]
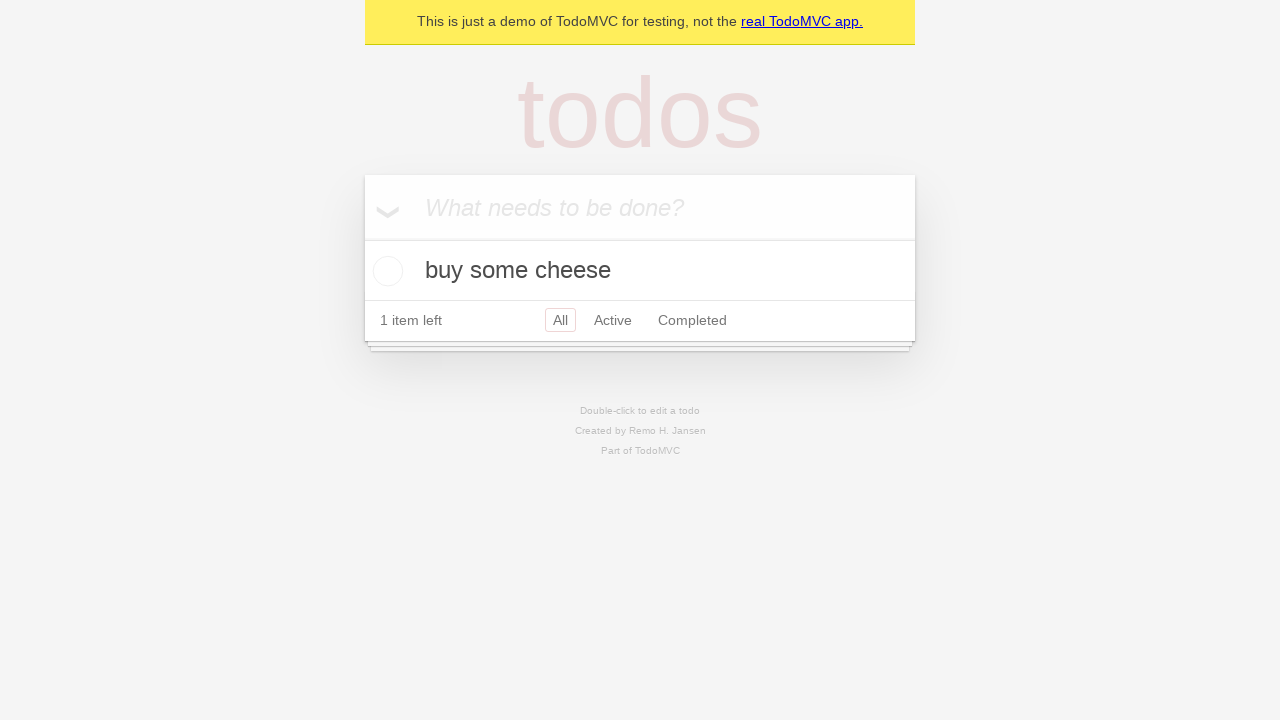

Filled todo input with 'feed the cat' on internal:attr=[placeholder="What needs to be done?"i]
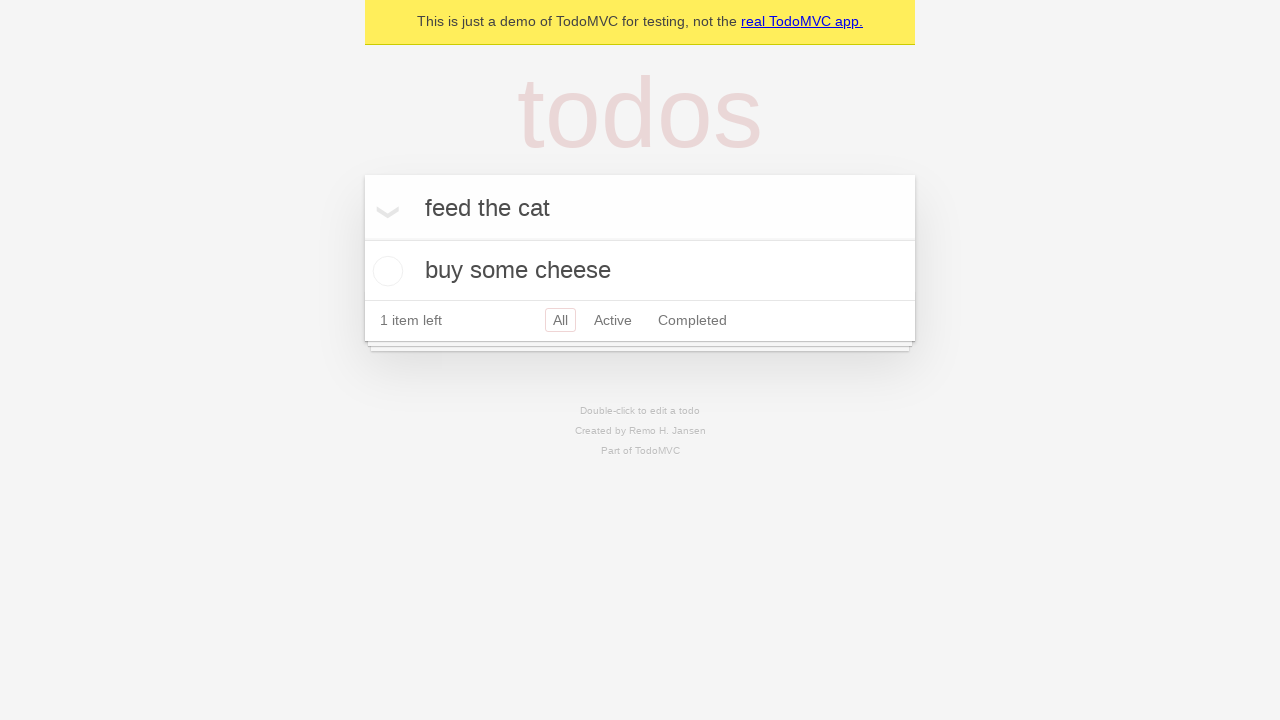

Pressed Enter to add second todo item on internal:attr=[placeholder="What needs to be done?"i]
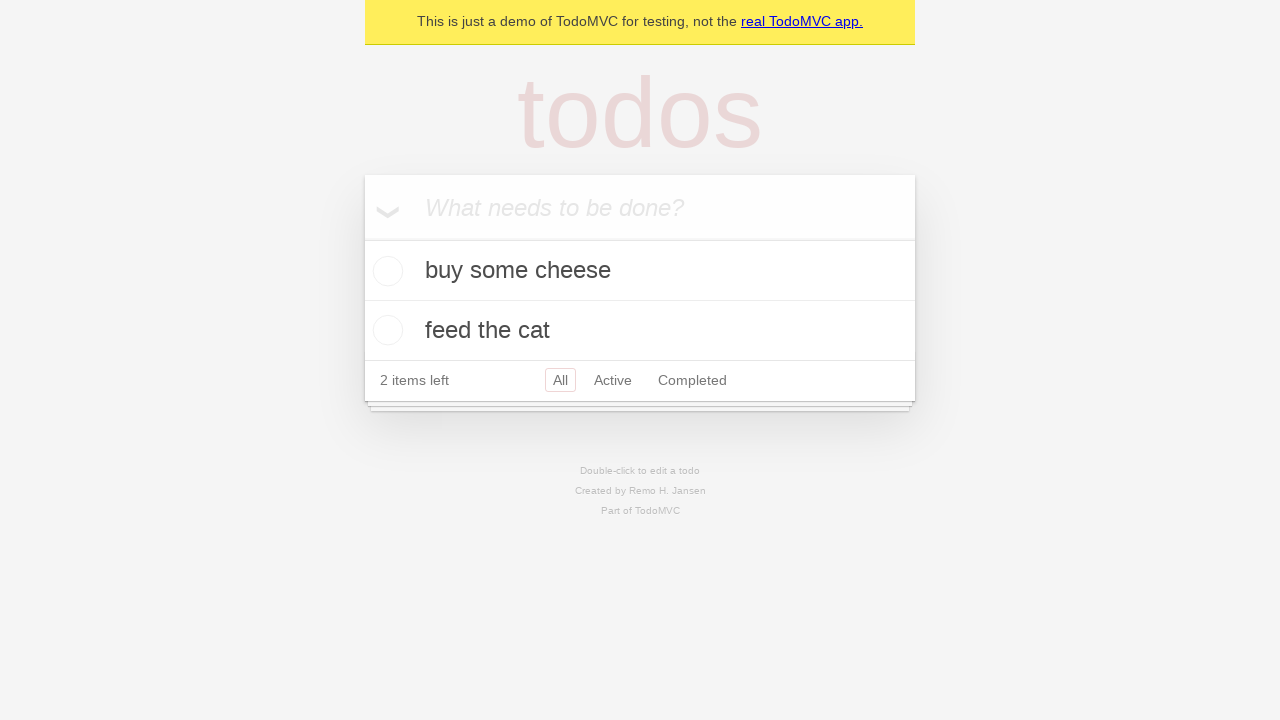

Todo items are now visible on the page
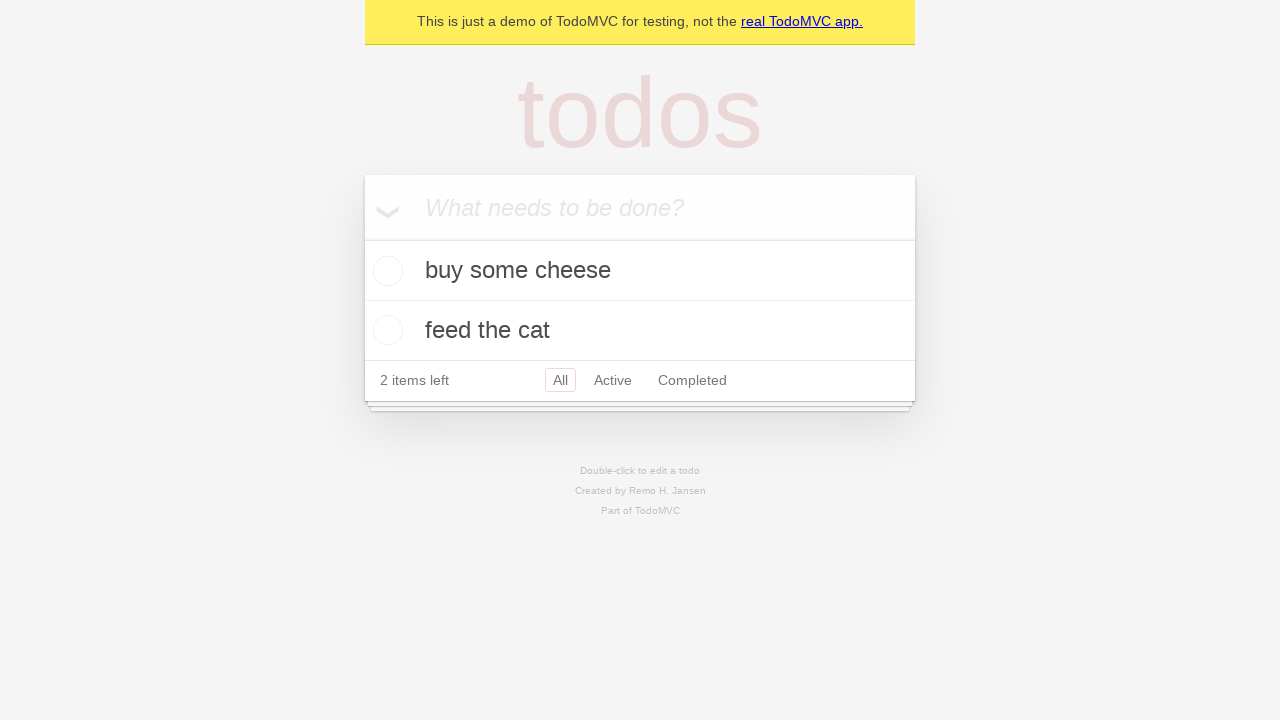

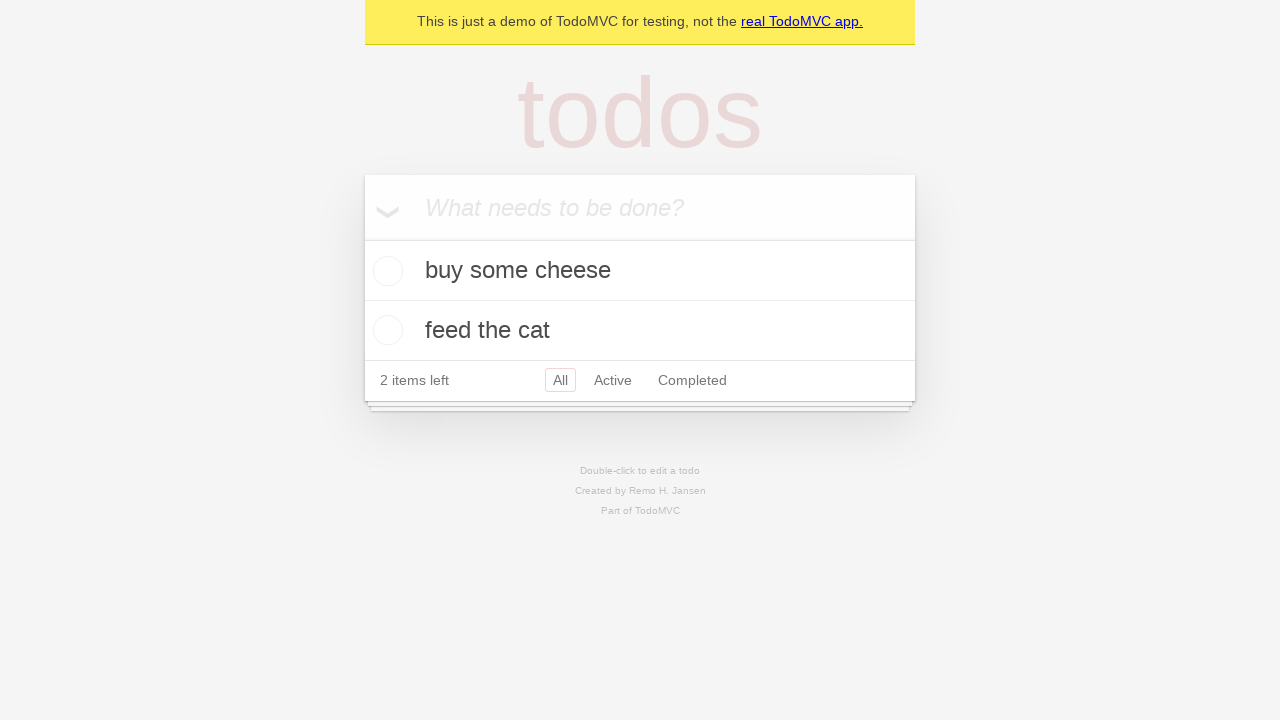